Tests setting the browser window to a specific size (1280x720)

Starting URL: https://shafthq.github.io/

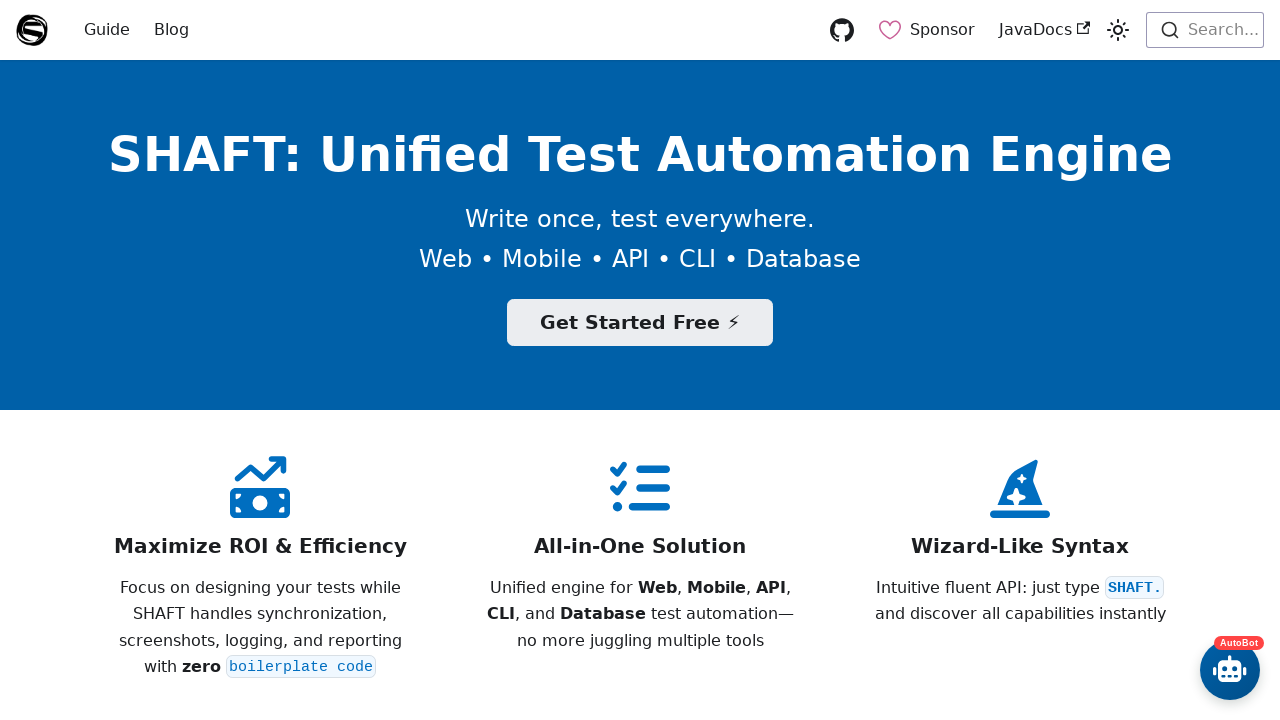

Set browser window size to 1280x720
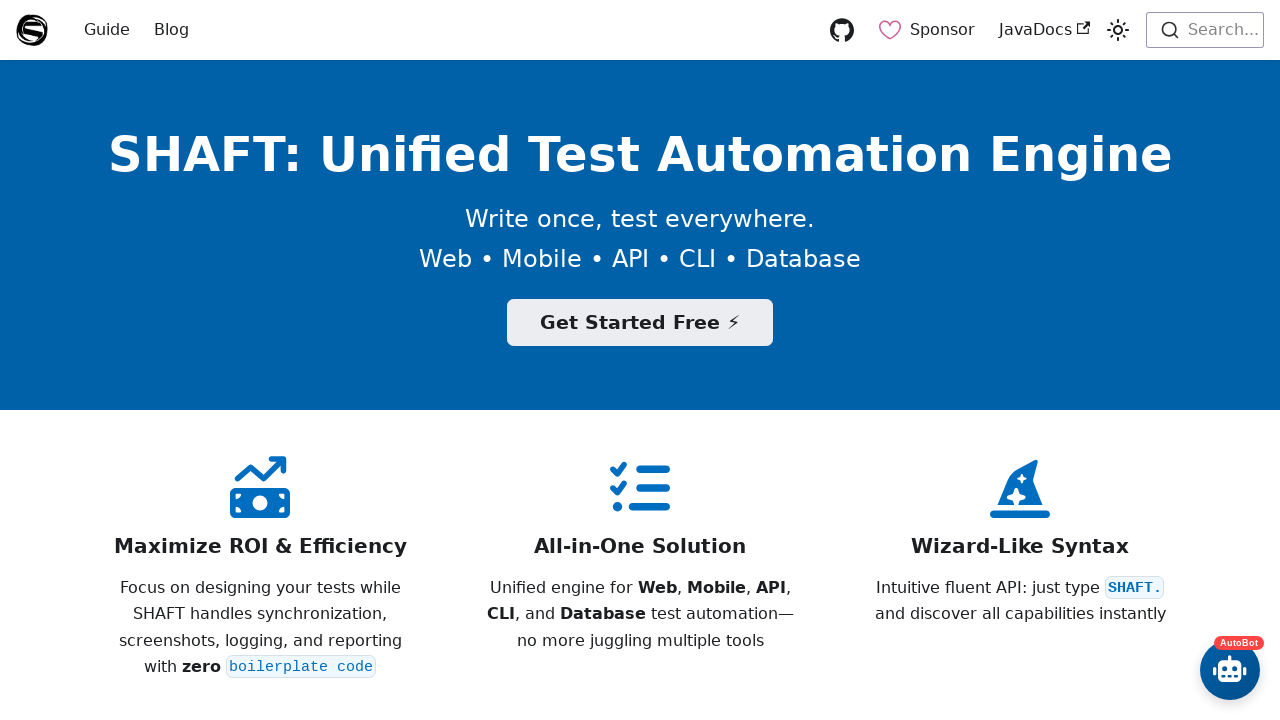

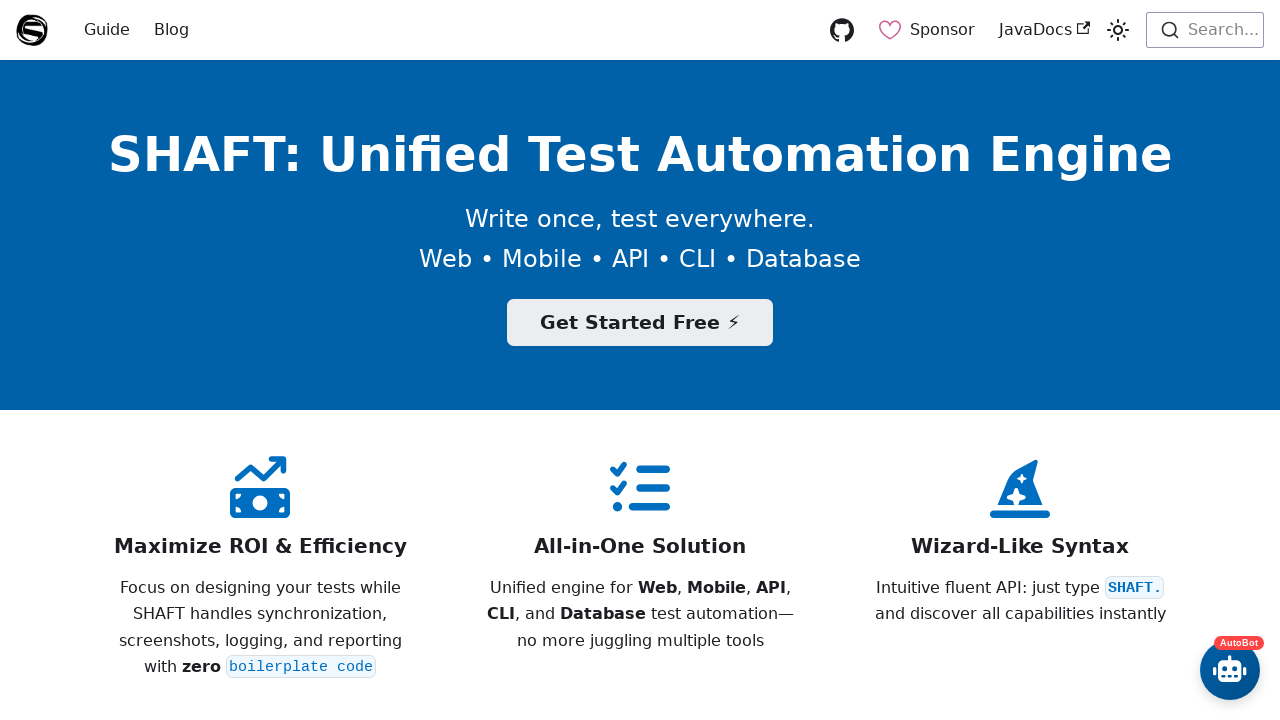